Tests a web form by filling text inputs, password field, textarea, selecting dropdown options, checking checkboxes, and entering a date picker value.

Starting URL: https://www.selenium.dev/selenium/web/web-form.html

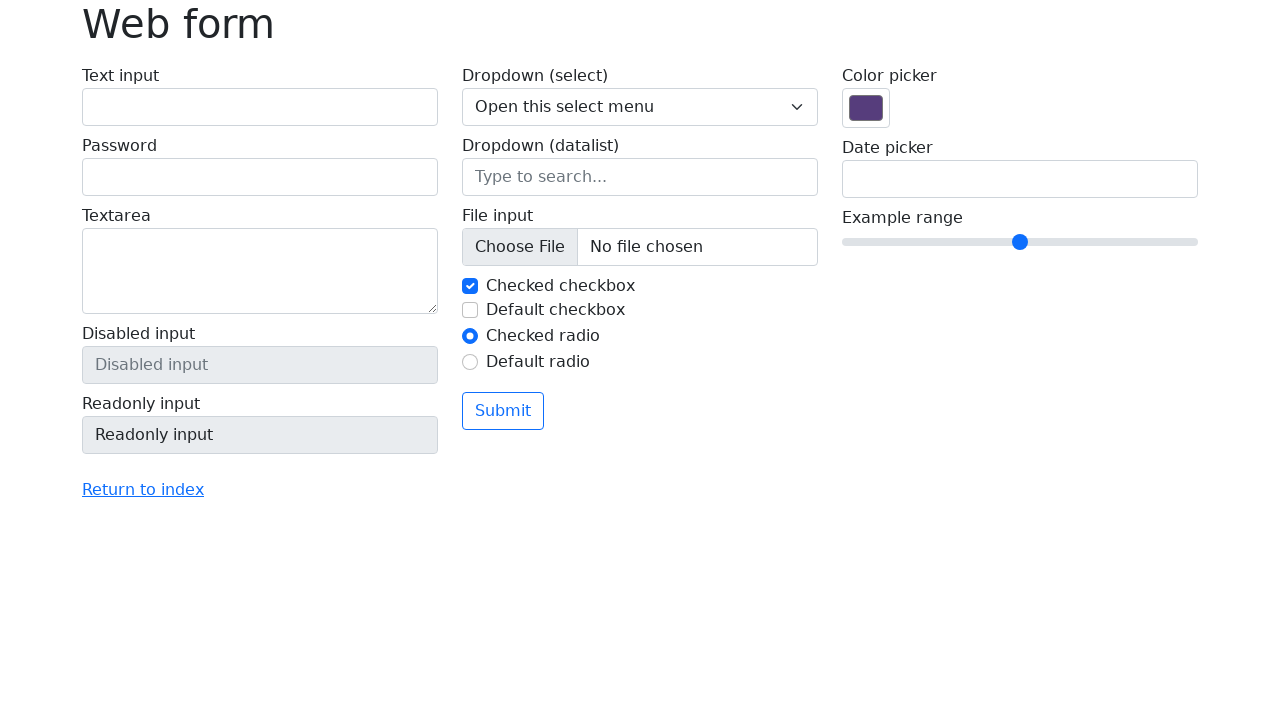

Filled text input field with 'Text input' on #my-text-id
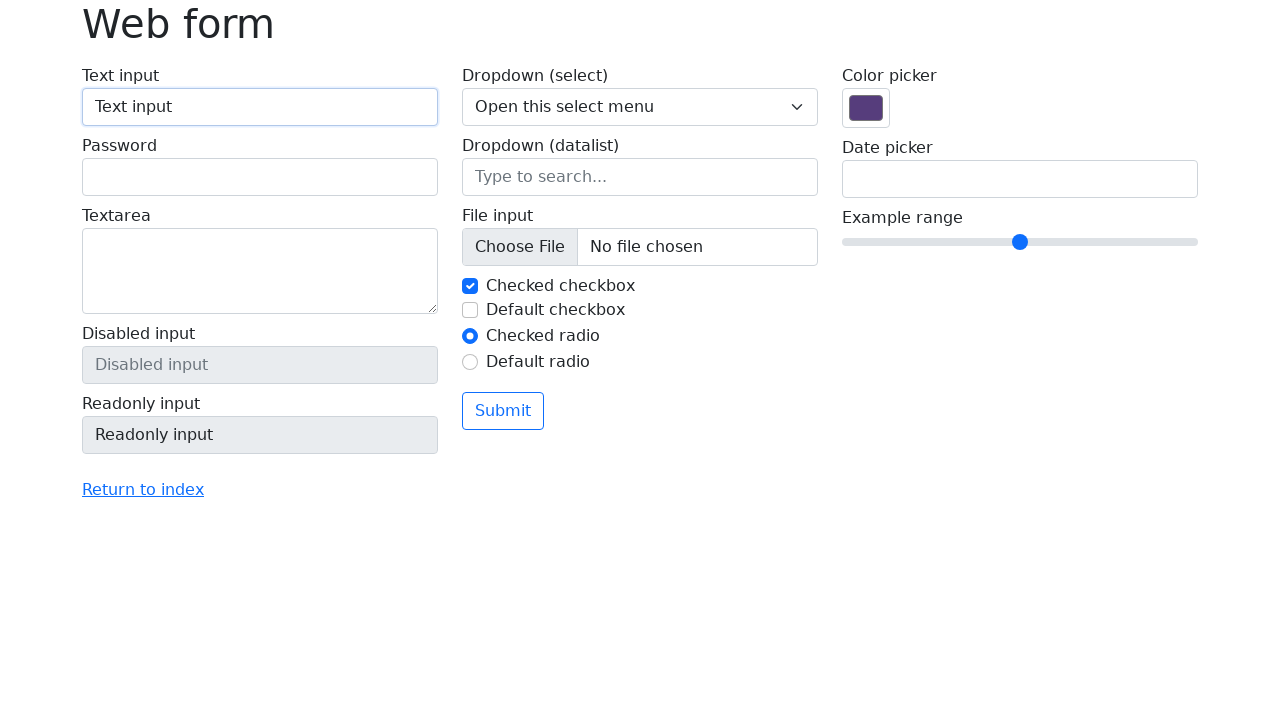

Filled password field with 'Password' on input[name='my-password']
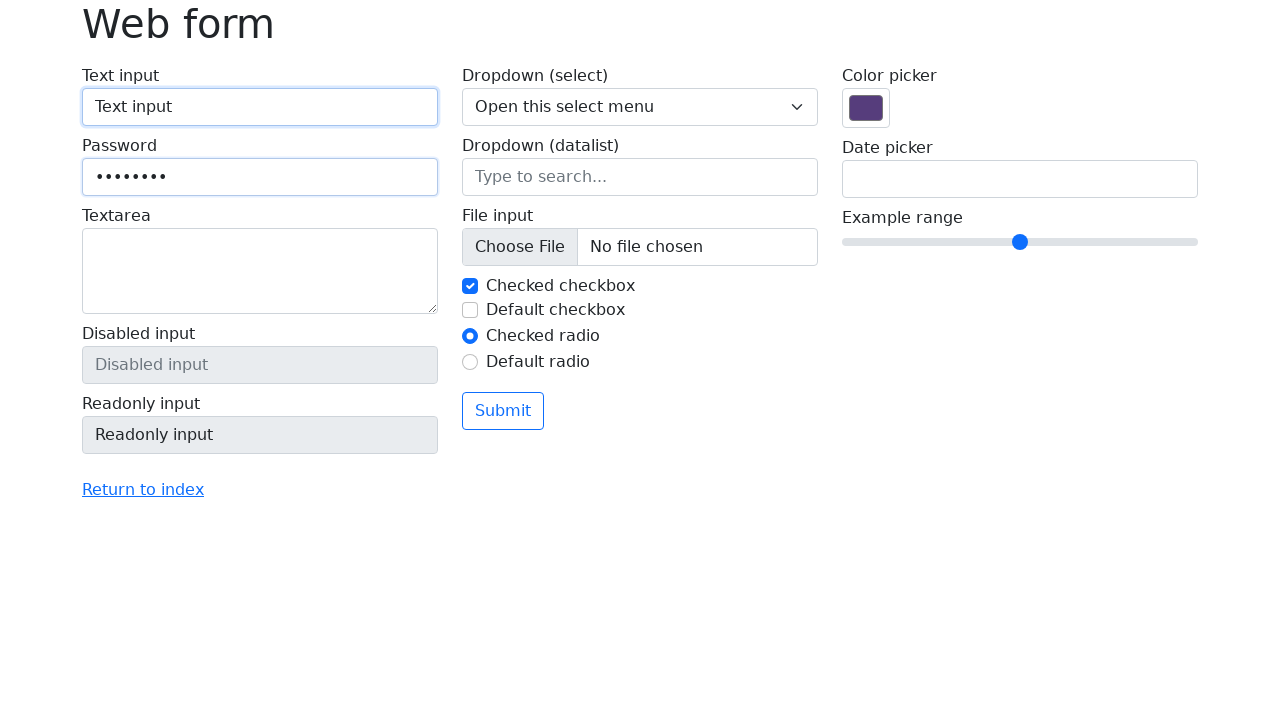

Filled textarea with 'Textarea' on xpath=/html/body/main/div/form/div/div[1]/label[3]/textarea
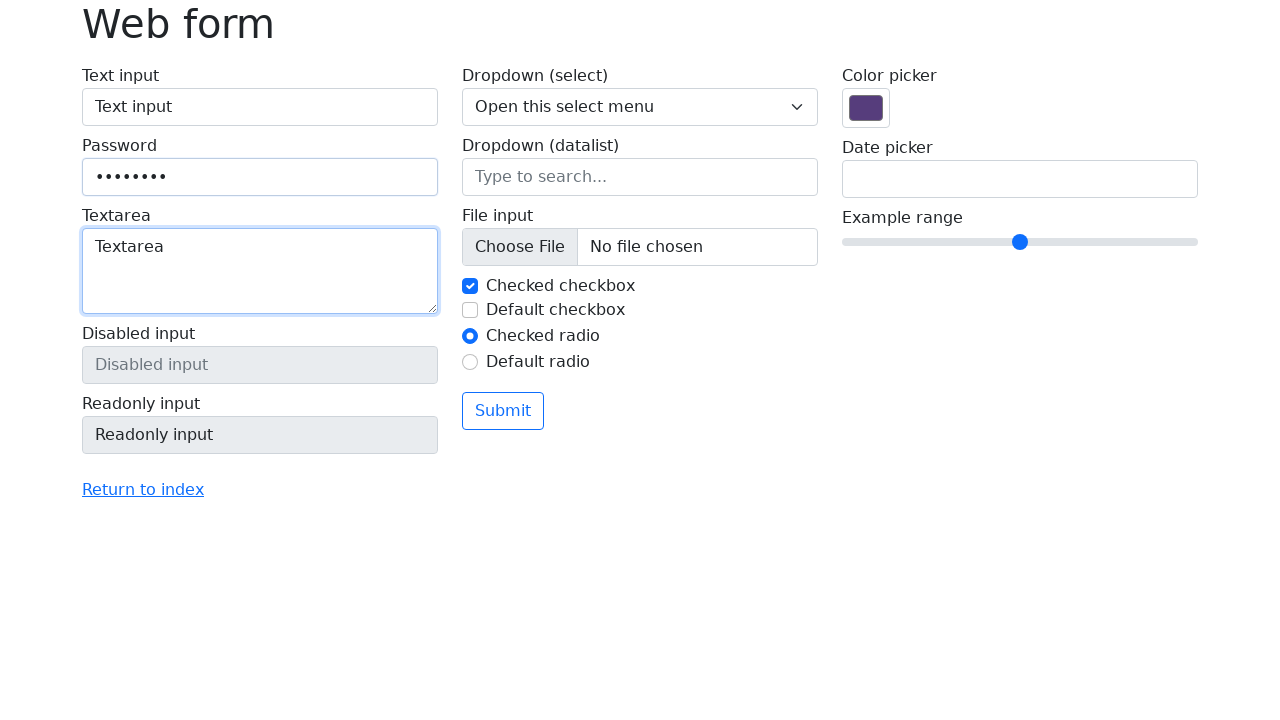

Selected 'Two' from dropdown menu on xpath=/html/body/main/div/form/div/div[2]/label[1]/select
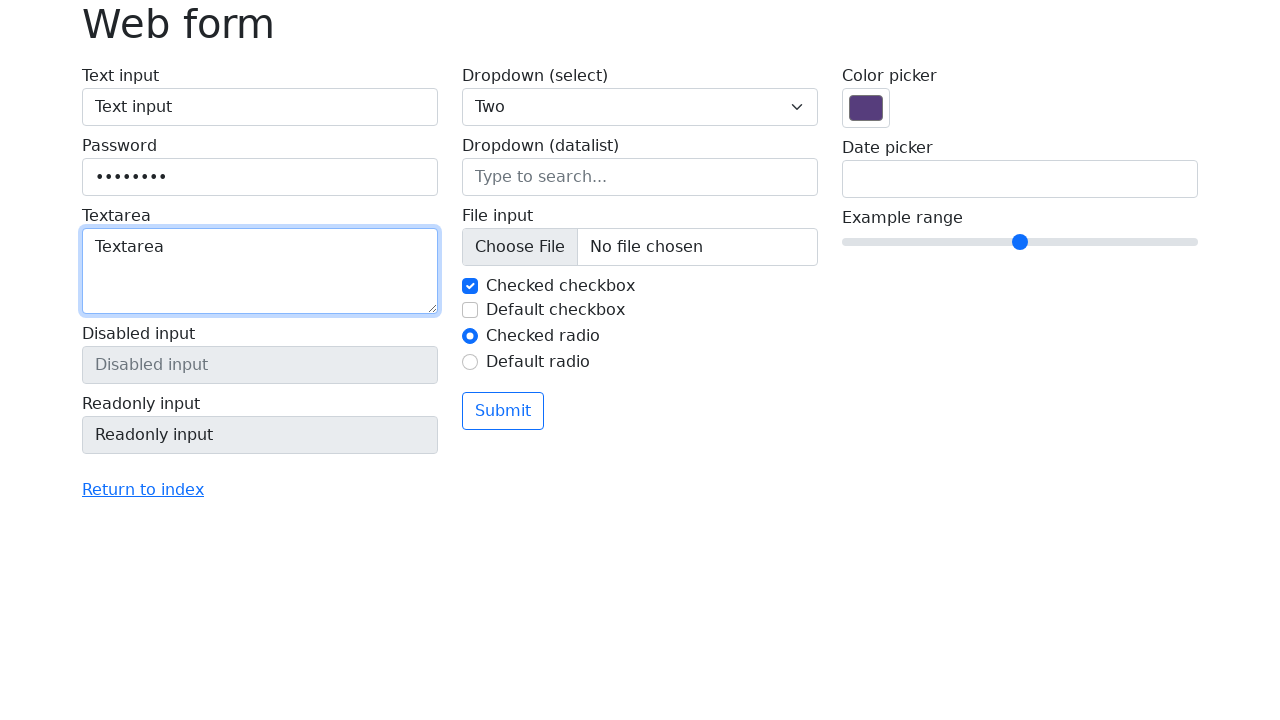

Filled datalist input with 'New York' on xpath=/html/body/main/div/form/div/div[2]/label[2]/input
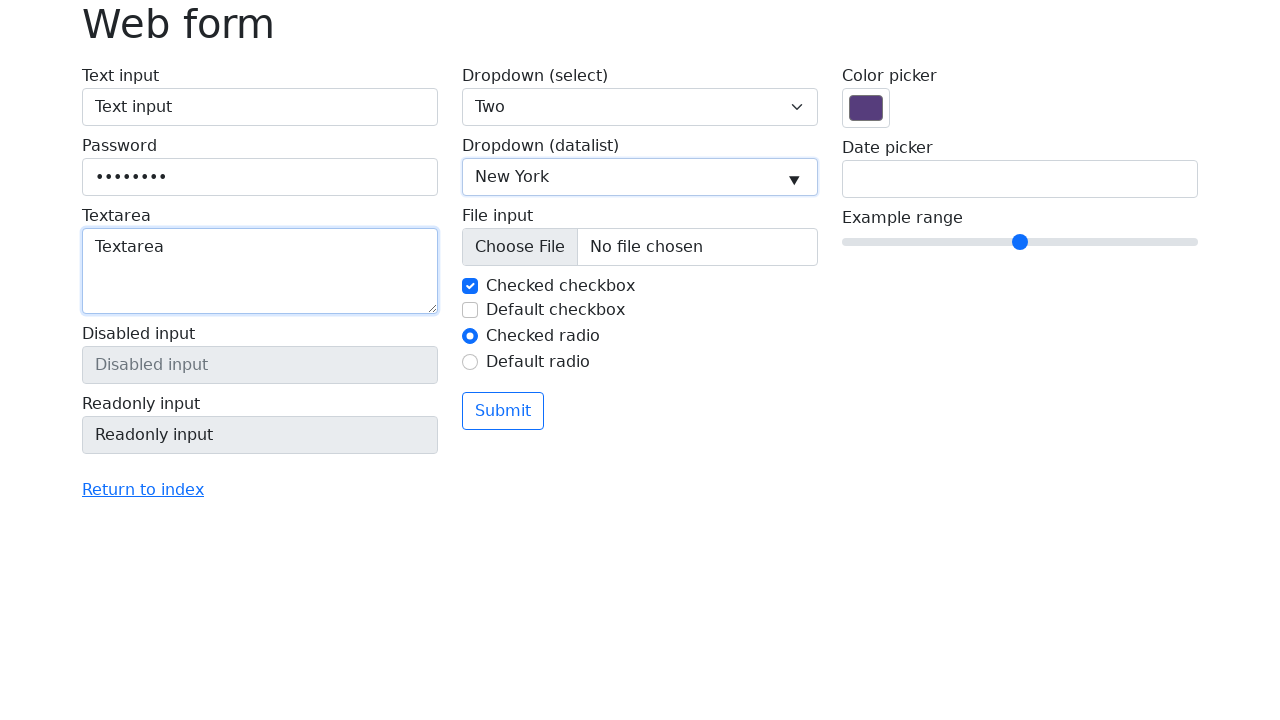

First checkbox was already checked
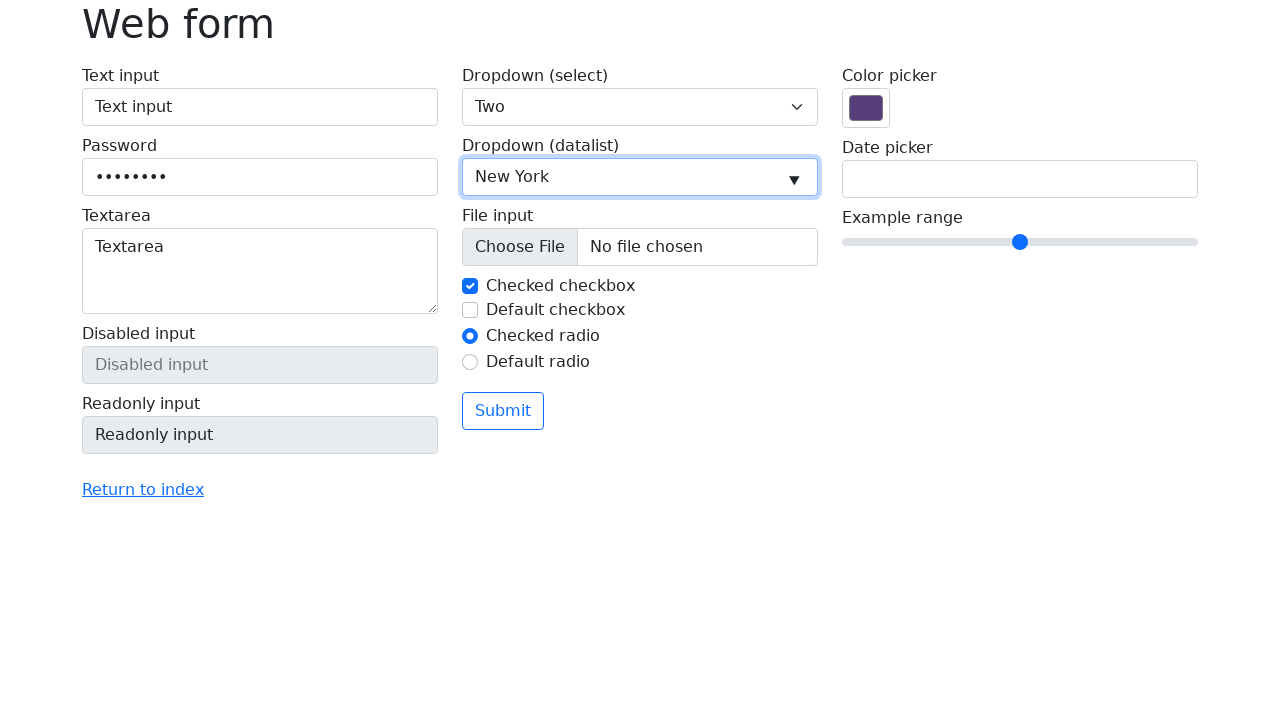

Checked second checkbox at (470, 310) on xpath=/html/body/main/div/form/div/div[2]/div[1]/label[2]/input
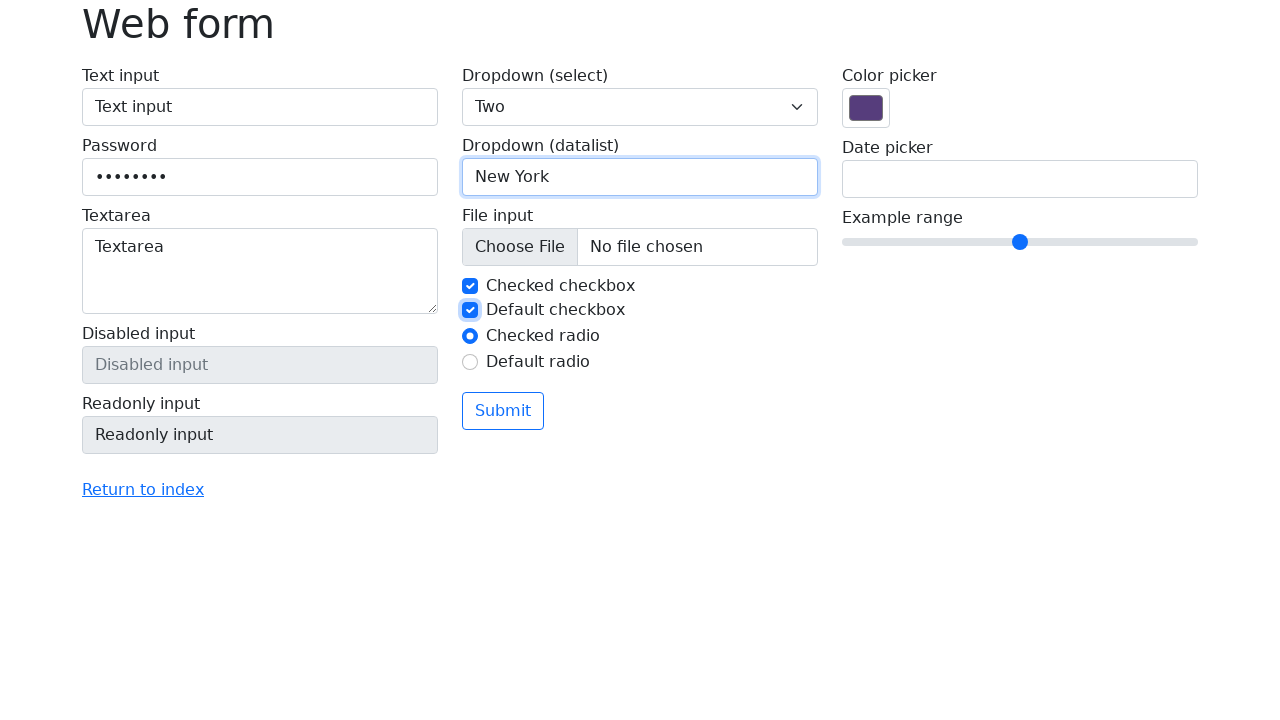

Filled date picker with today's date: 02/28/2026 on xpath=/html/body/main/div/form/div/div[3]/label[2]/input
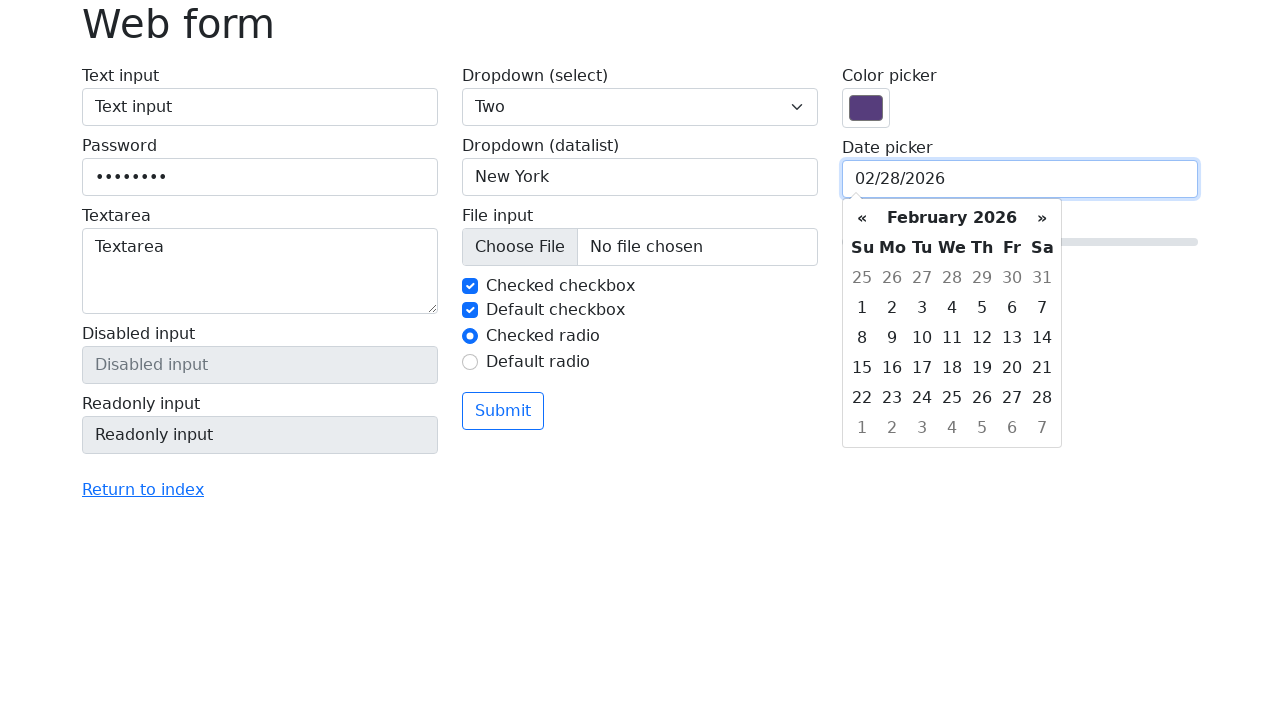

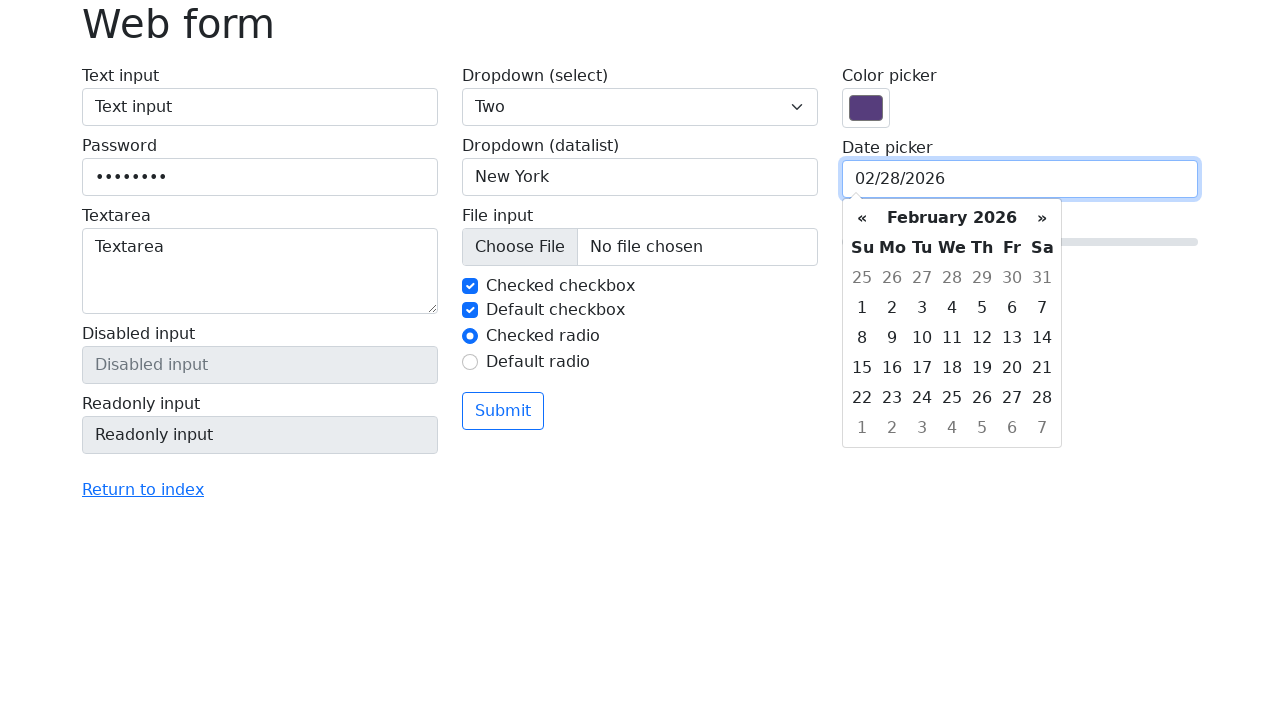